Tests modal window handling by waiting for a modal to appear and then clicking the close button to dismiss it

Starting URL: https://the-internet.herokuapp.com/entry_ad

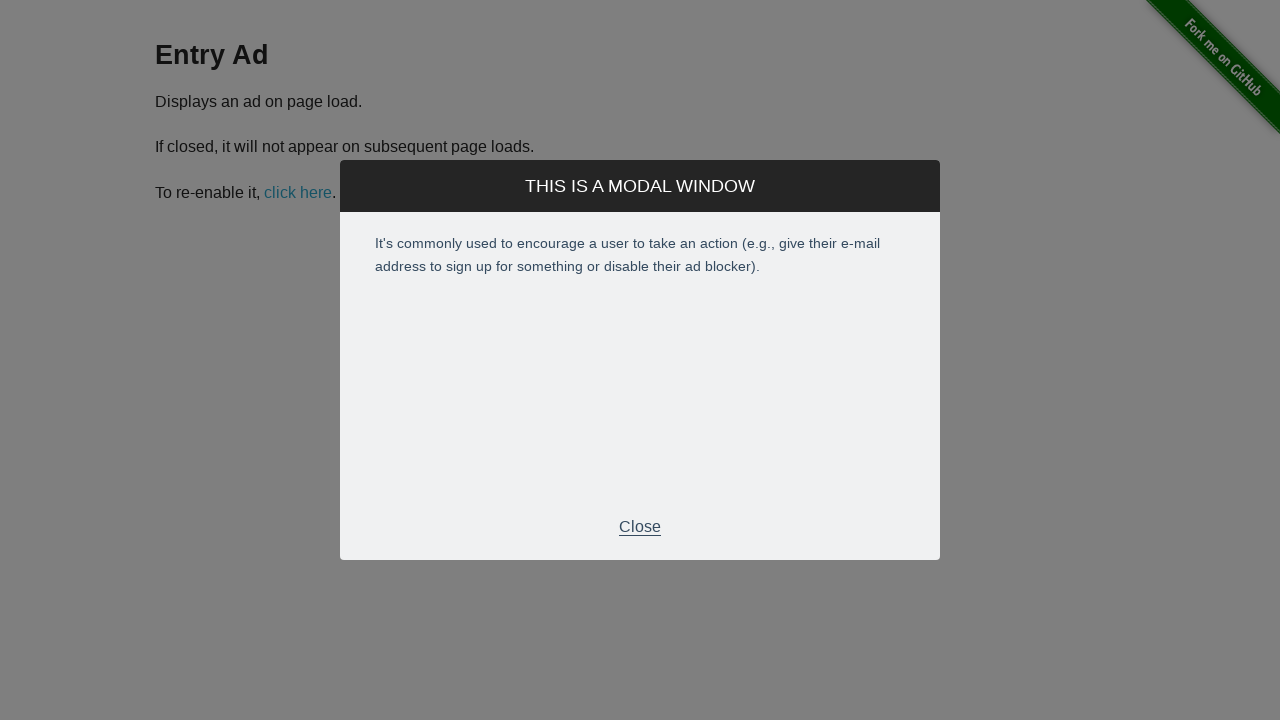

Modal window appeared and became visible
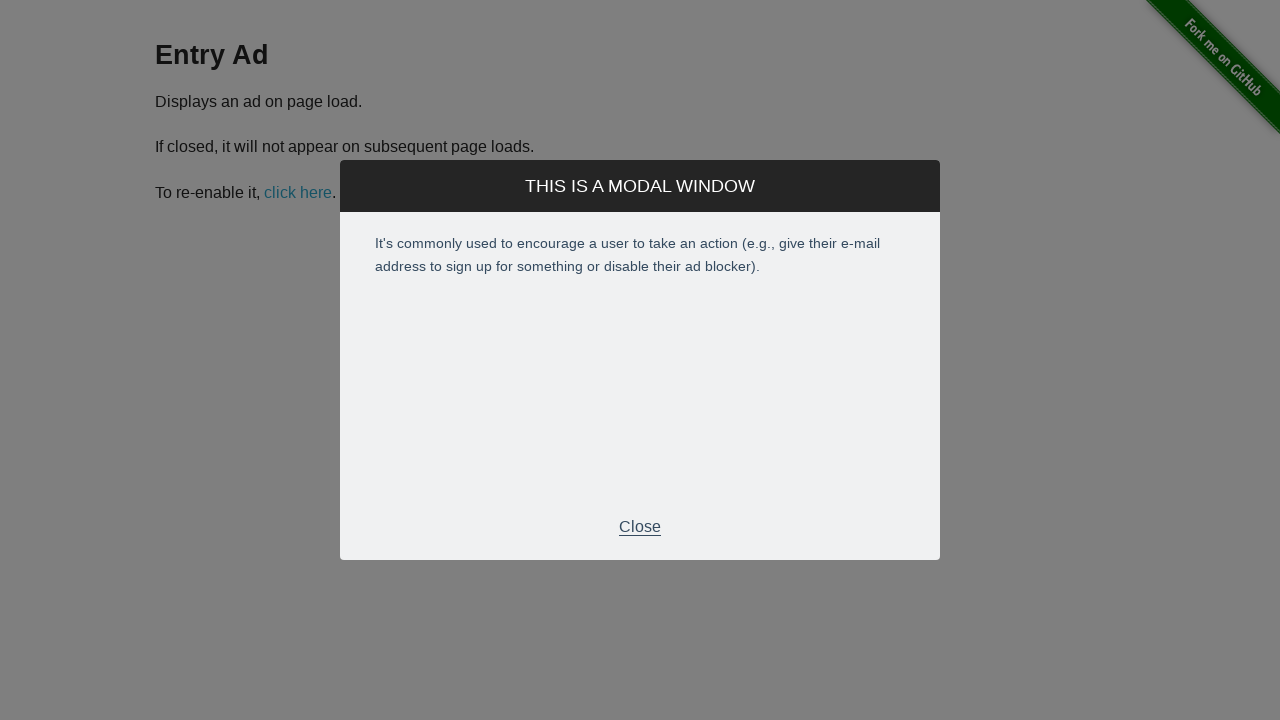

Clicked close button in modal footer to dismiss the modal at (640, 527) on .modal-footer
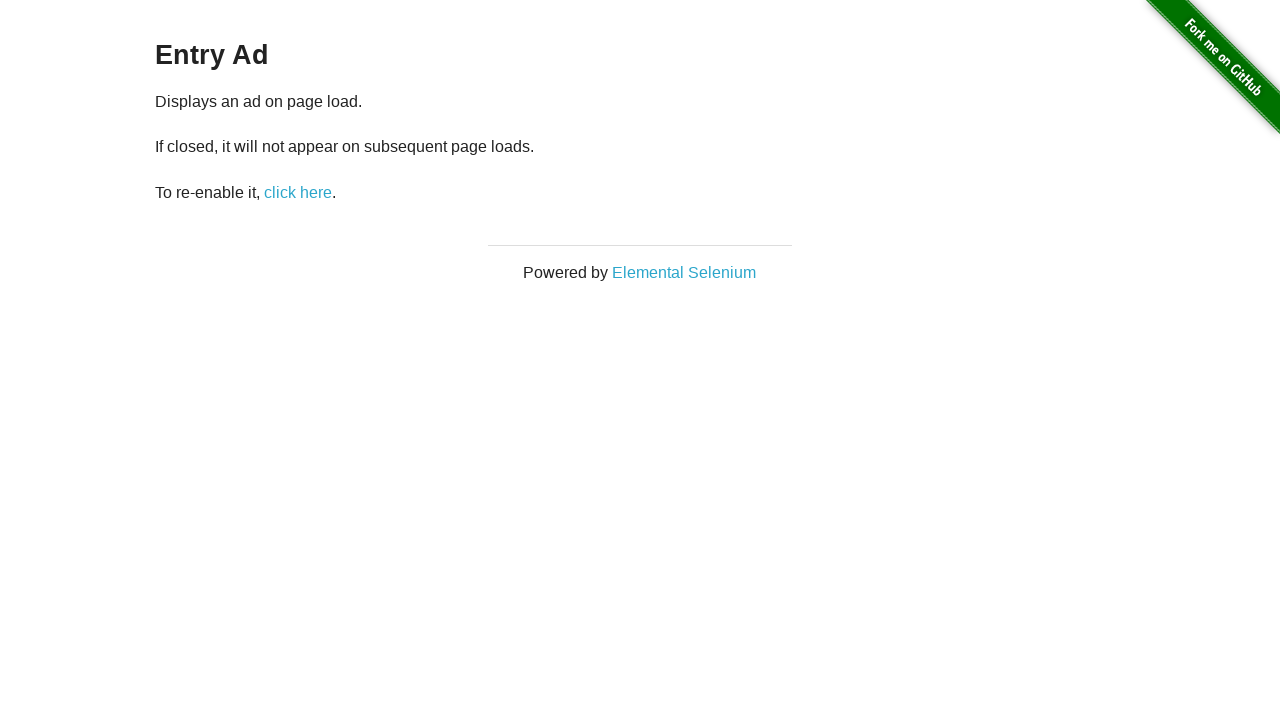

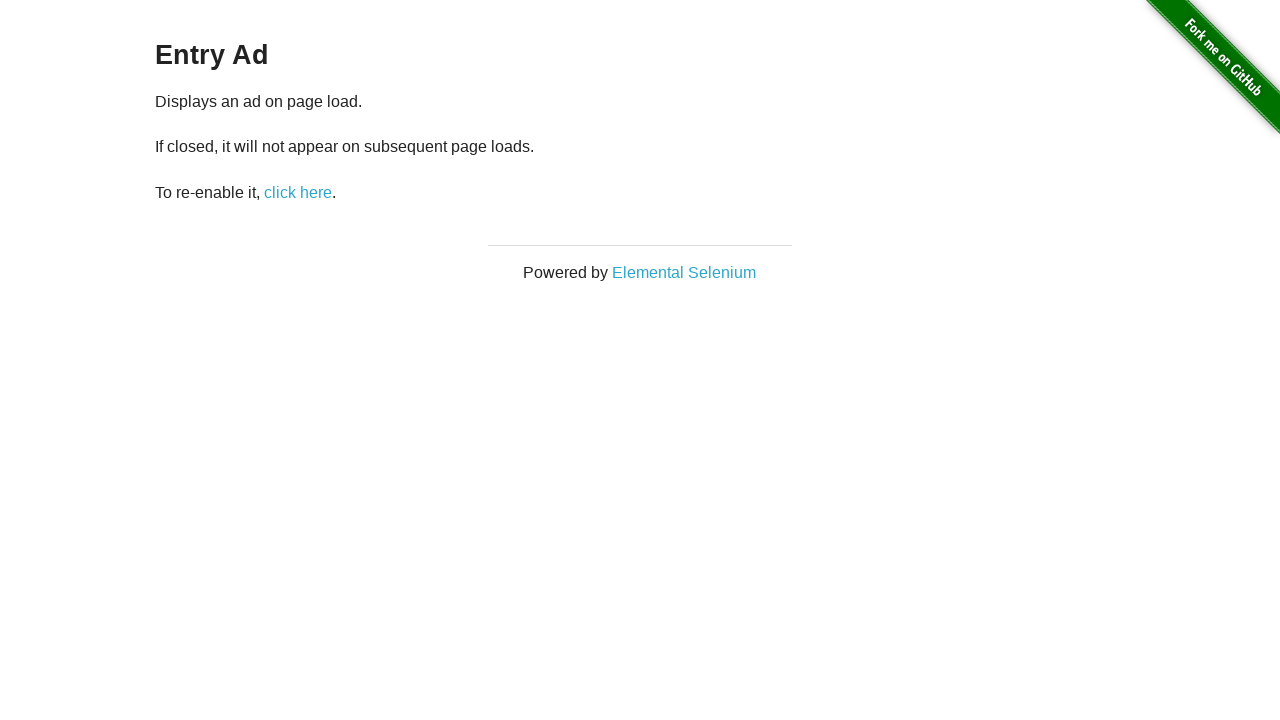